Tests file download functionality by navigating to a download page and clicking the first download link to trigger a file download.

Starting URL: https://the-internet.herokuapp.com/download

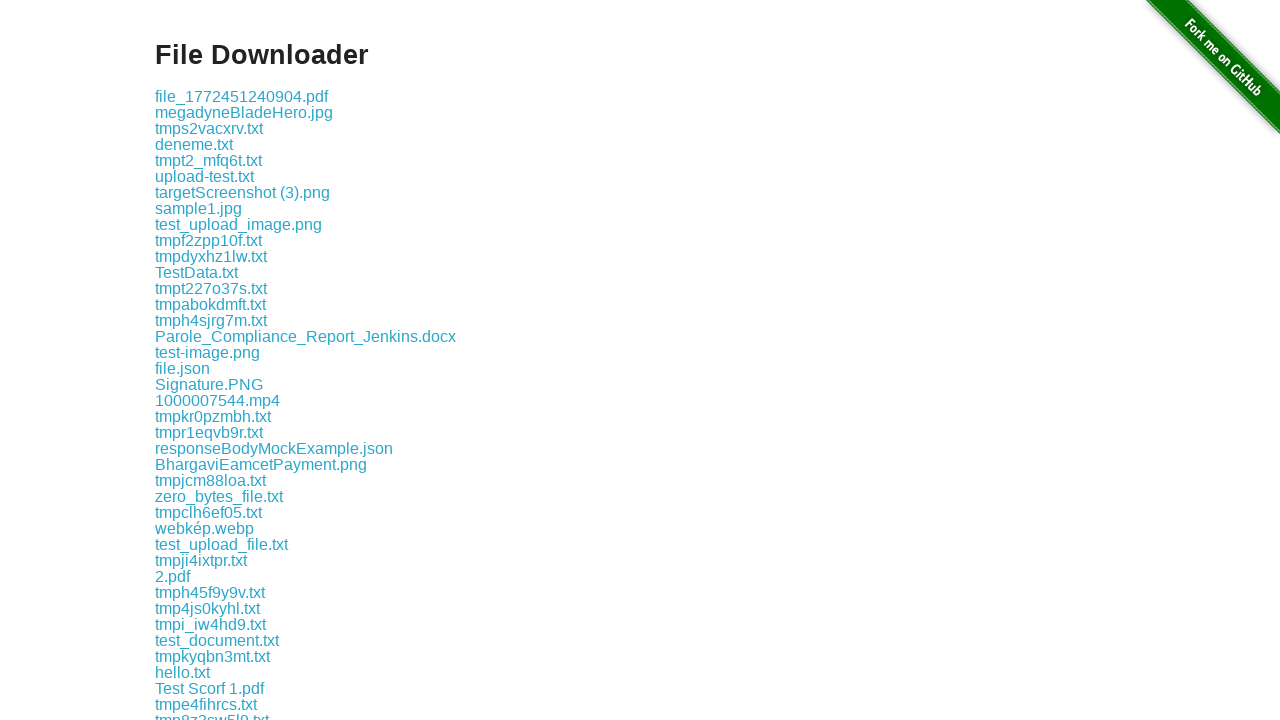

Clicked the first download link on the page at (242, 96) on .example a
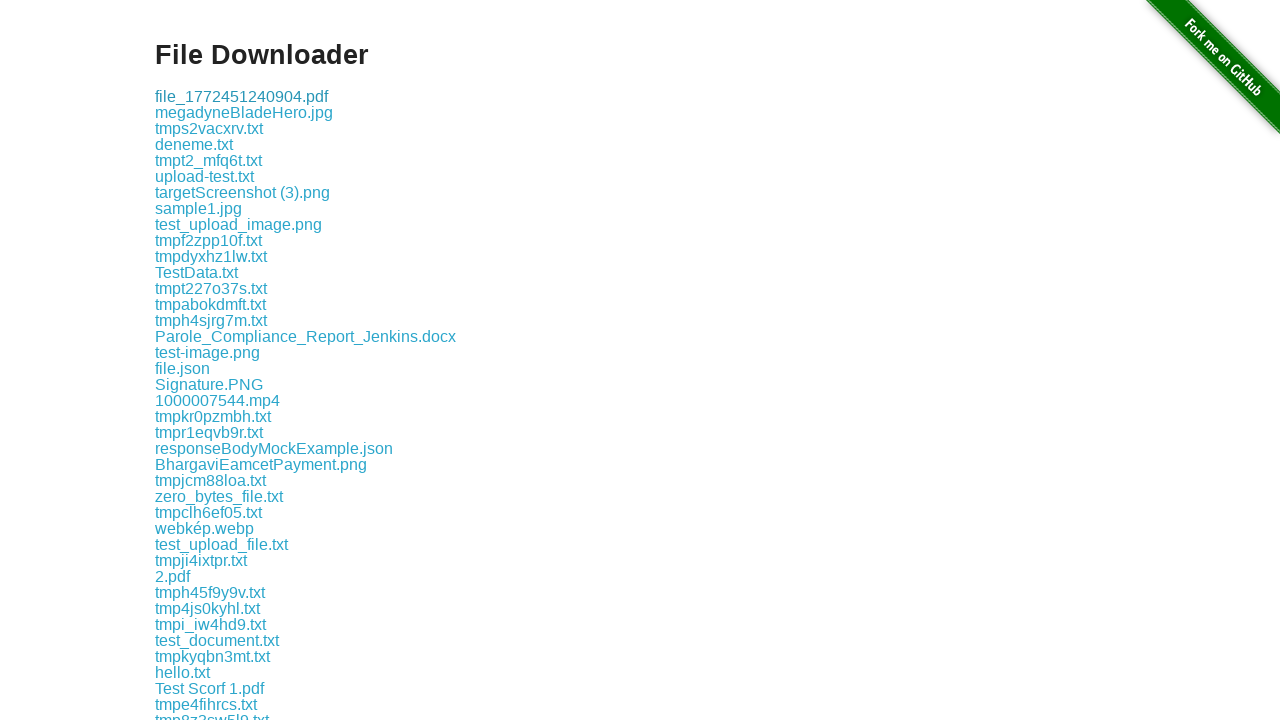

Clicked download link and captured download event at (242, 96) on .example a
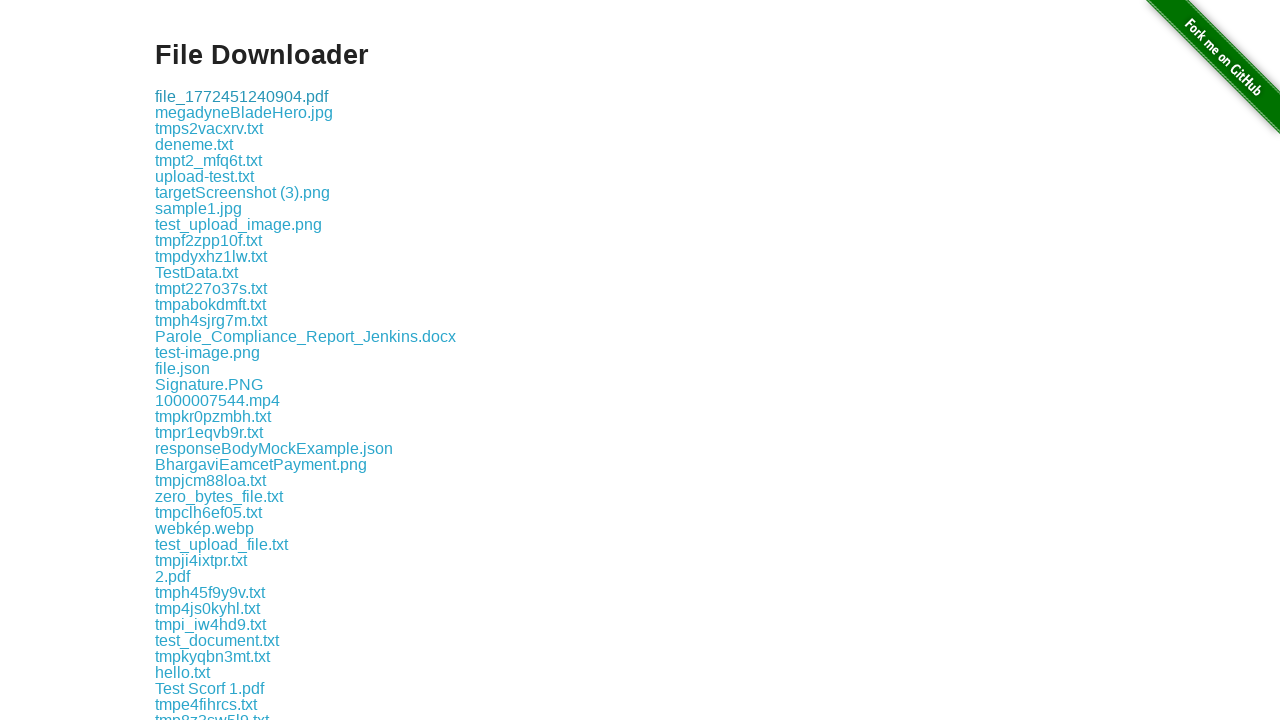

Verified that download has a suggested filename
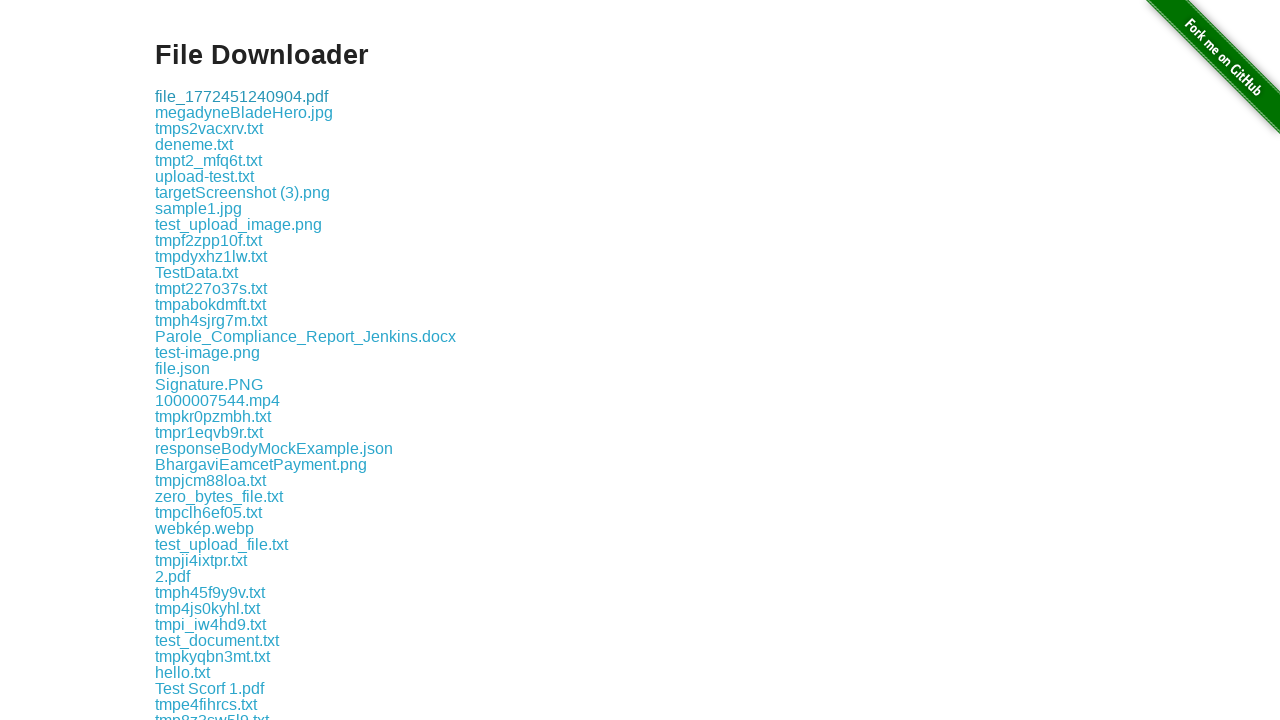

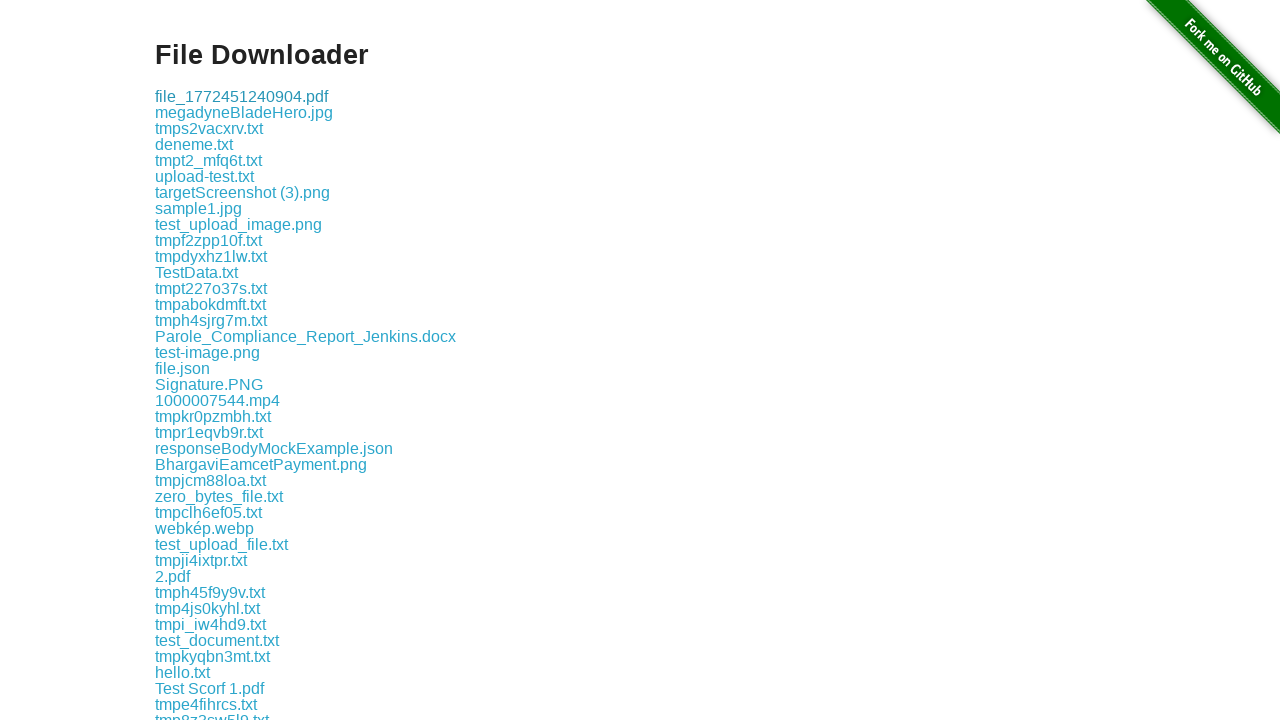